Tests an explicit wait scenario where the script waits for a price element to display "$100", then clicks a button, reads a value, calculates a mathematical result using logarithm and sine functions, enters the answer, and submits the form.

Starting URL: http://suninjuly.github.io/explicit_wait2.html

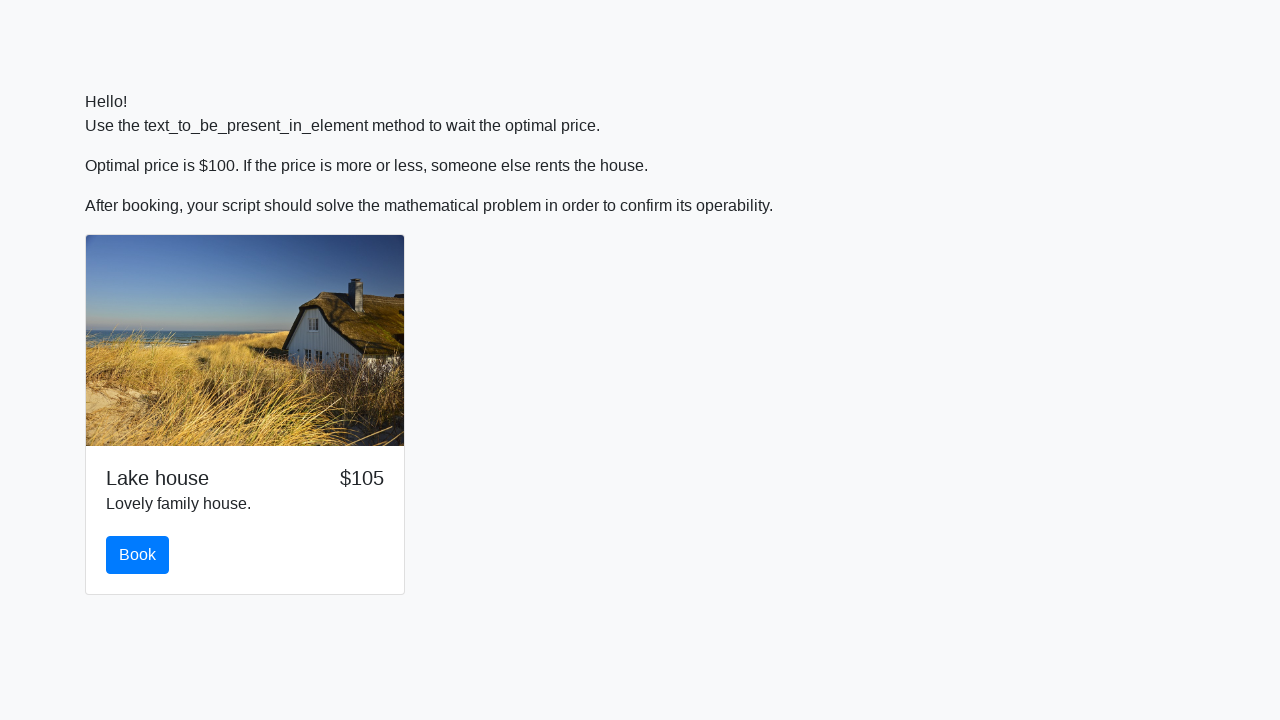

Waited for price element to display '$100'
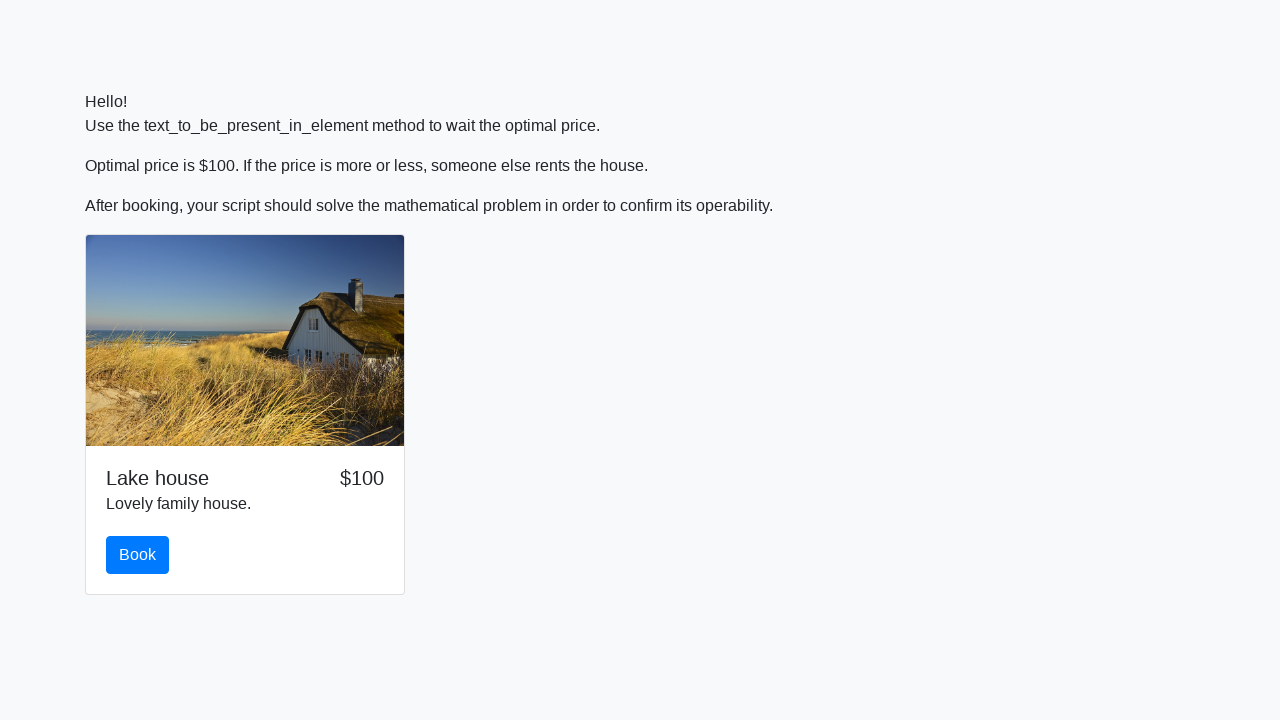

Clicked the button to proceed at (138, 555) on .btn
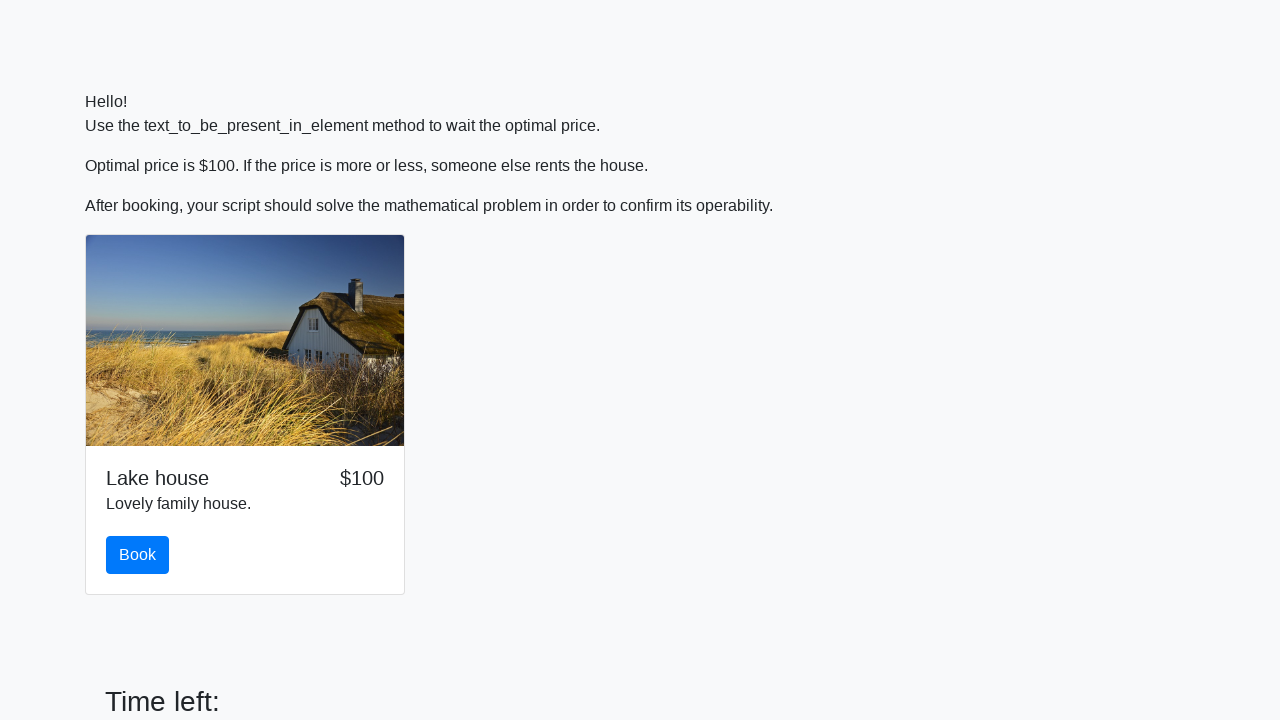

Retrieved input value: 35
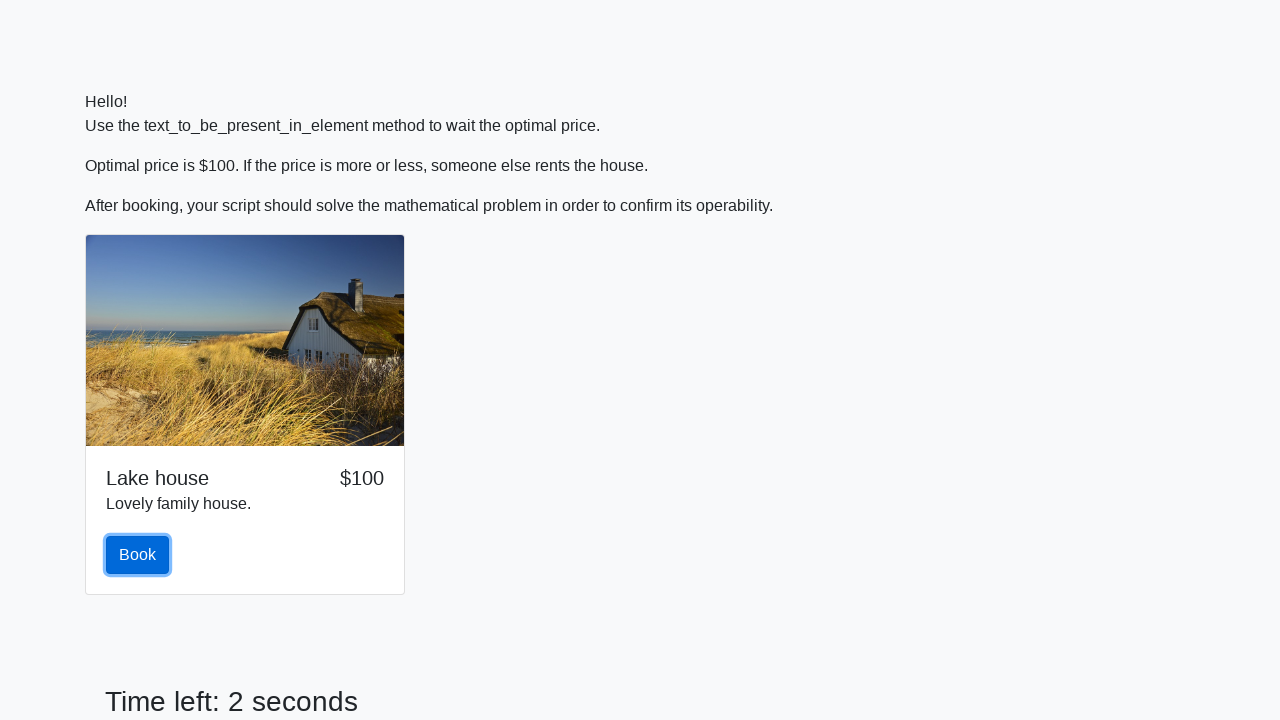

Calculated result using logarithm and sine functions: 1.636701273223551
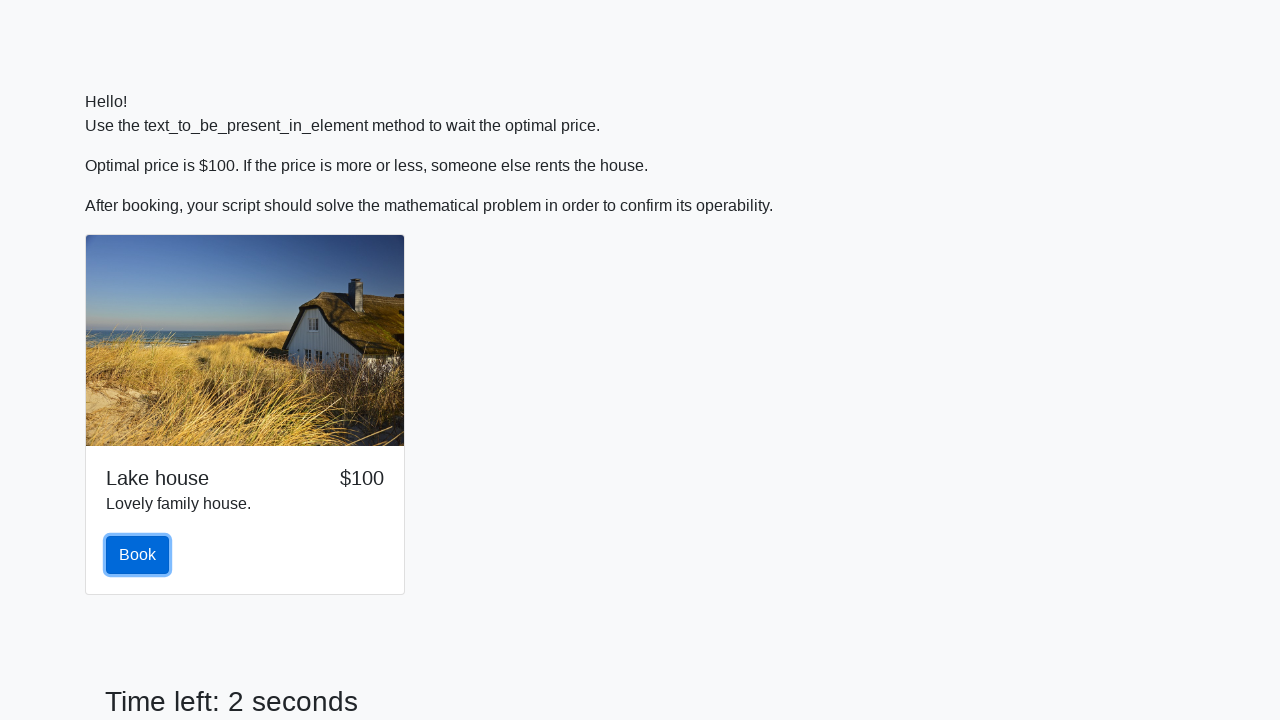

Entered calculated answer '1.636701273223551' in answer field on #answer
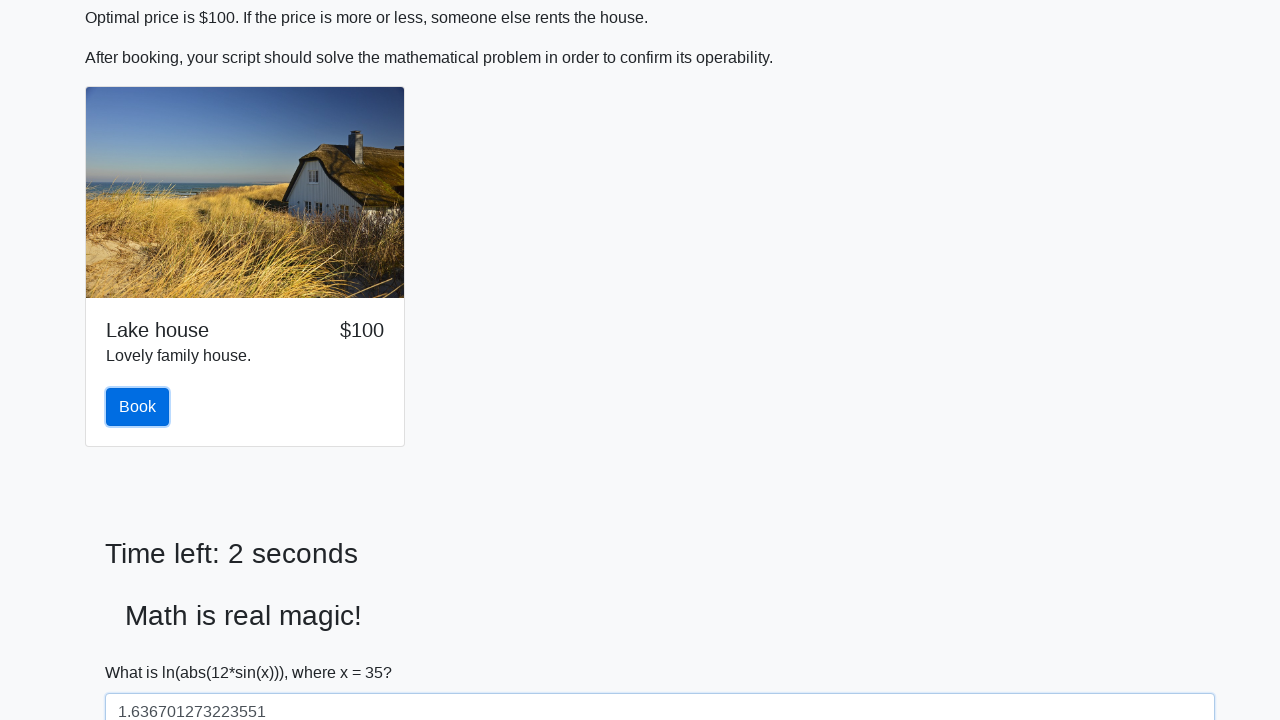

Clicked the solve button to submit the form at (143, 651) on #solve
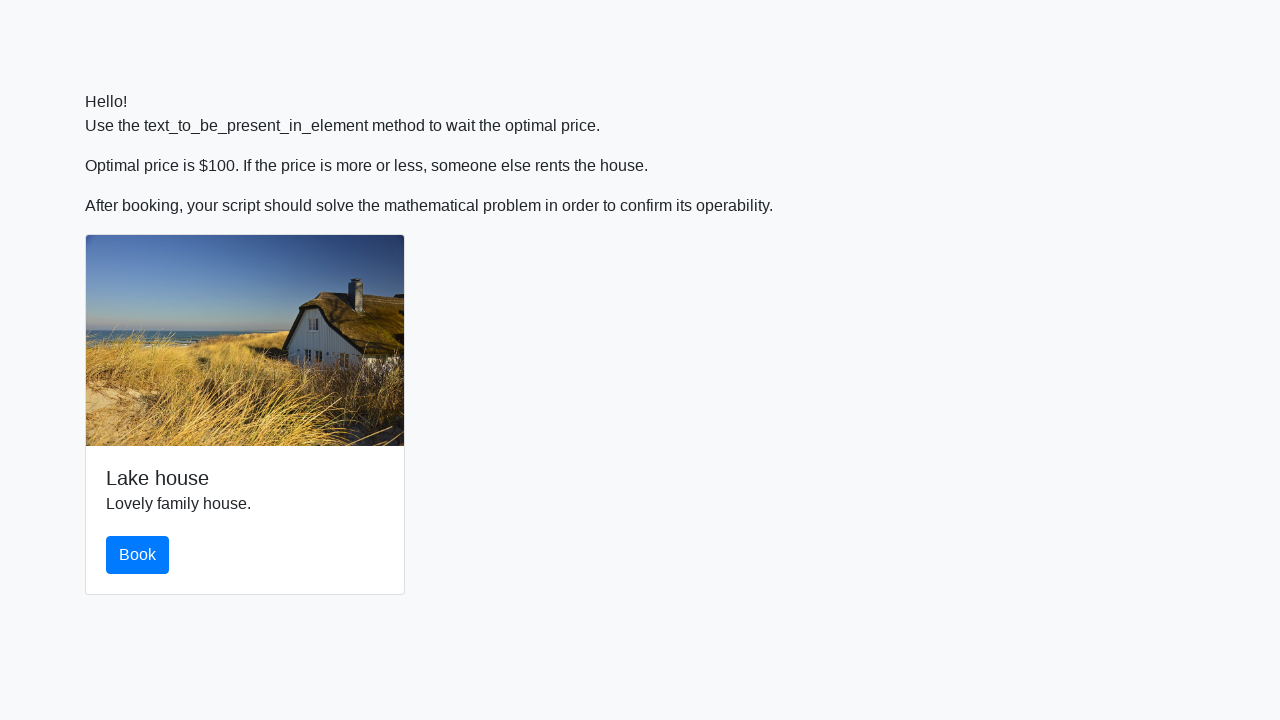

Waited 2 seconds for result to load
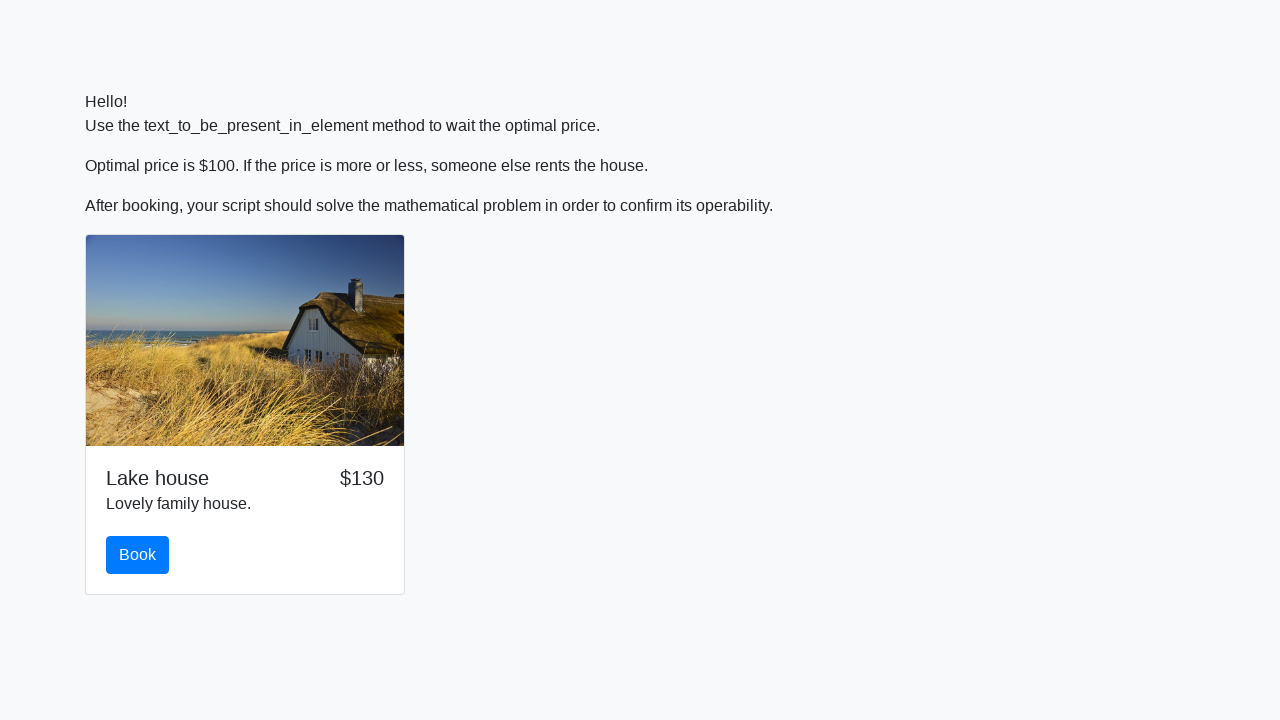

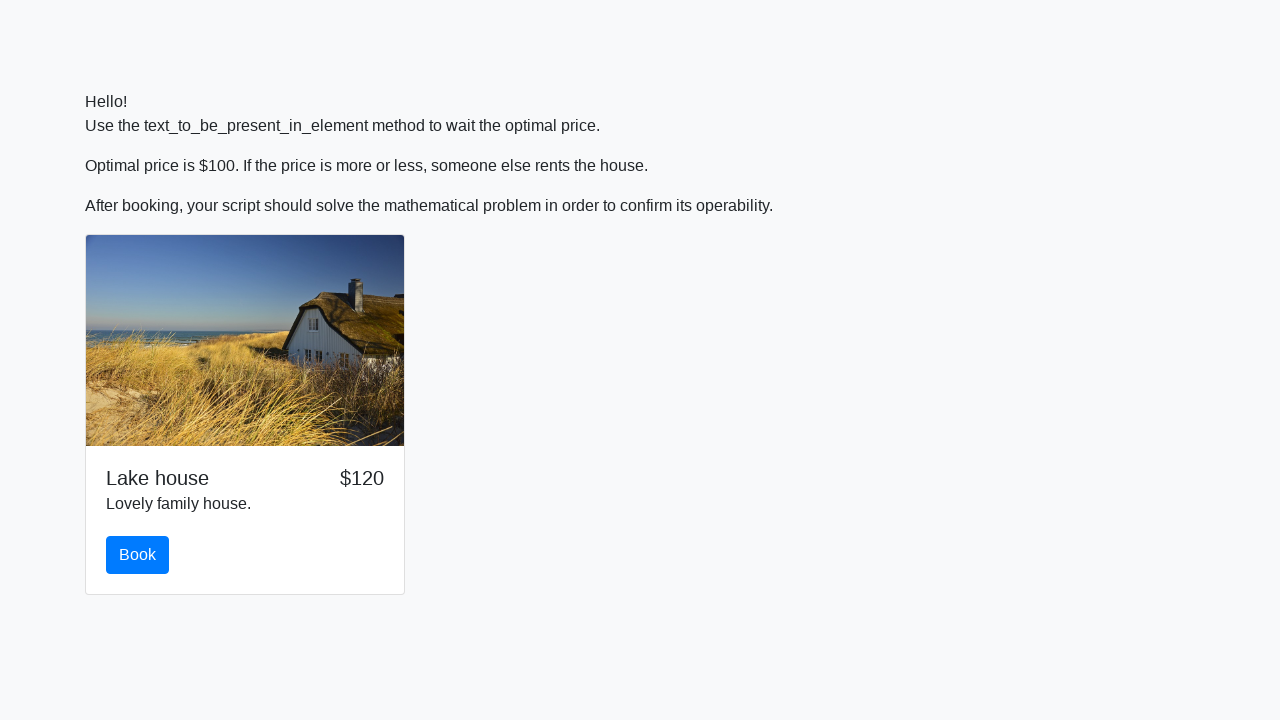